Tests JavaScript alert handling by clicking a button that triggers an alert popup, then accepting the alert dialog.

Starting URL: http://www.tizag.com/javascriptT/javascriptalert.php

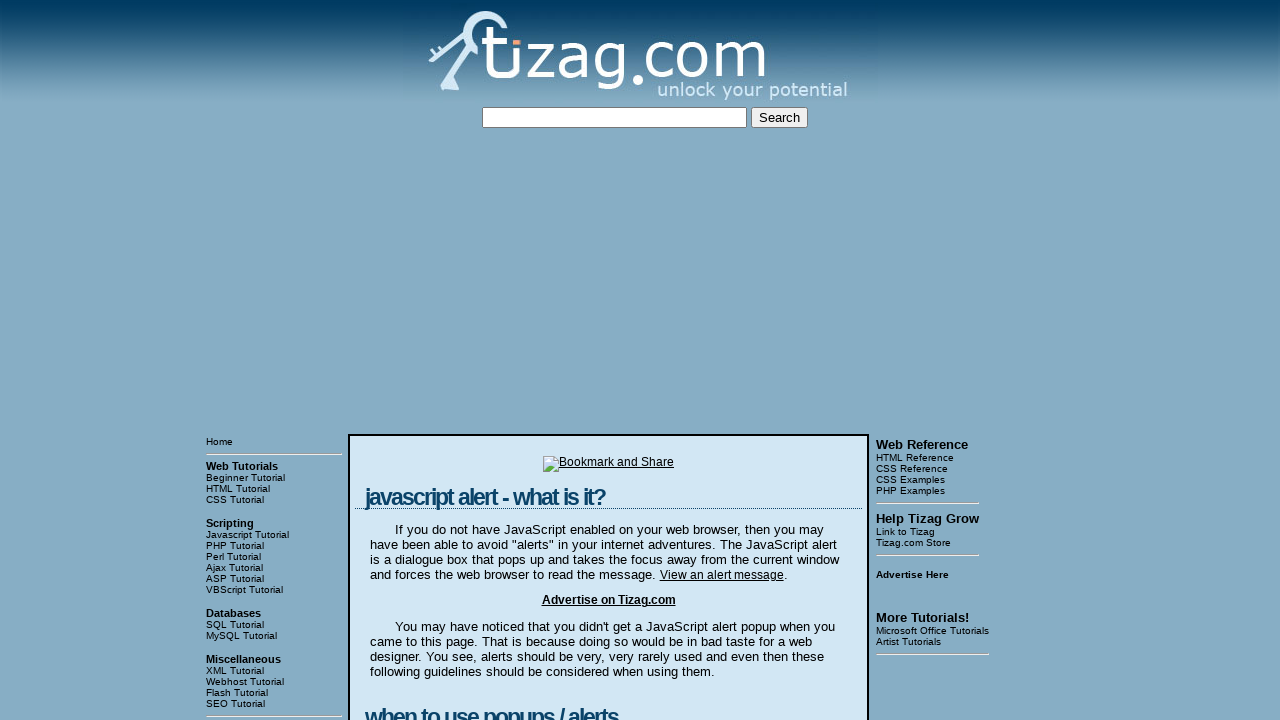

Set up dialog handler to automatically accept alerts
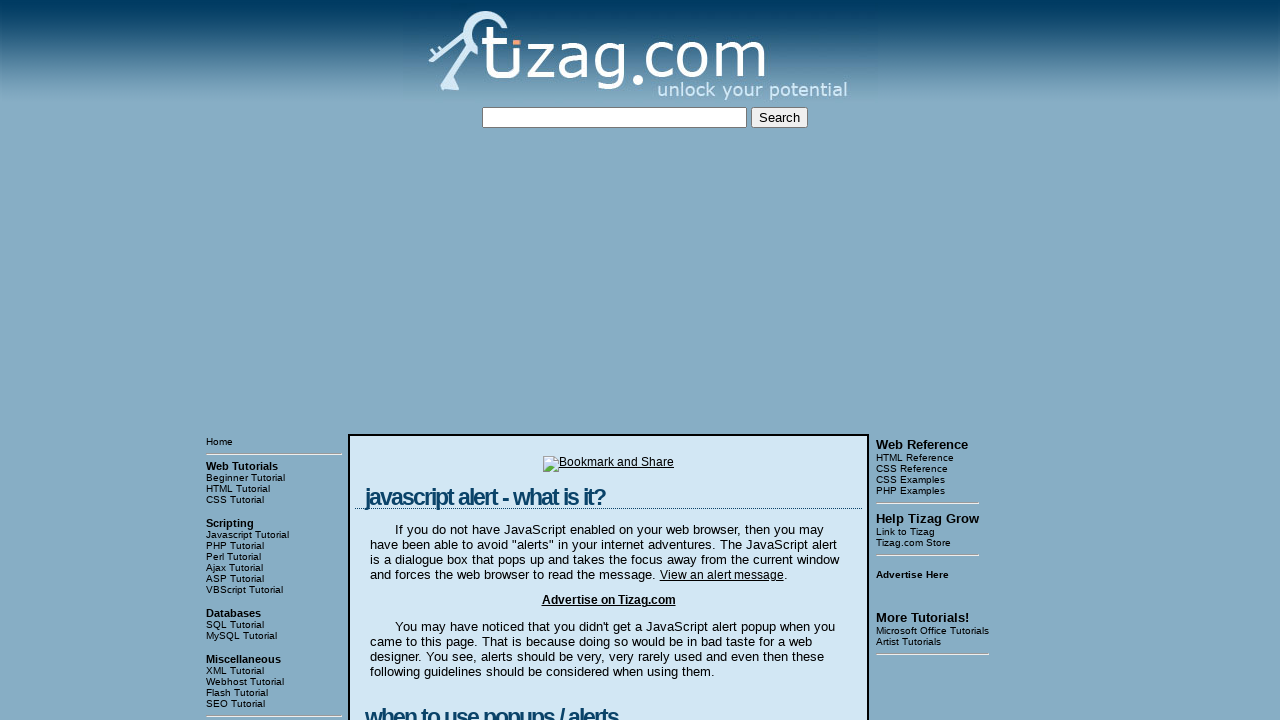

Clicked button to trigger JavaScript alert at (428, 361) on div.display form input
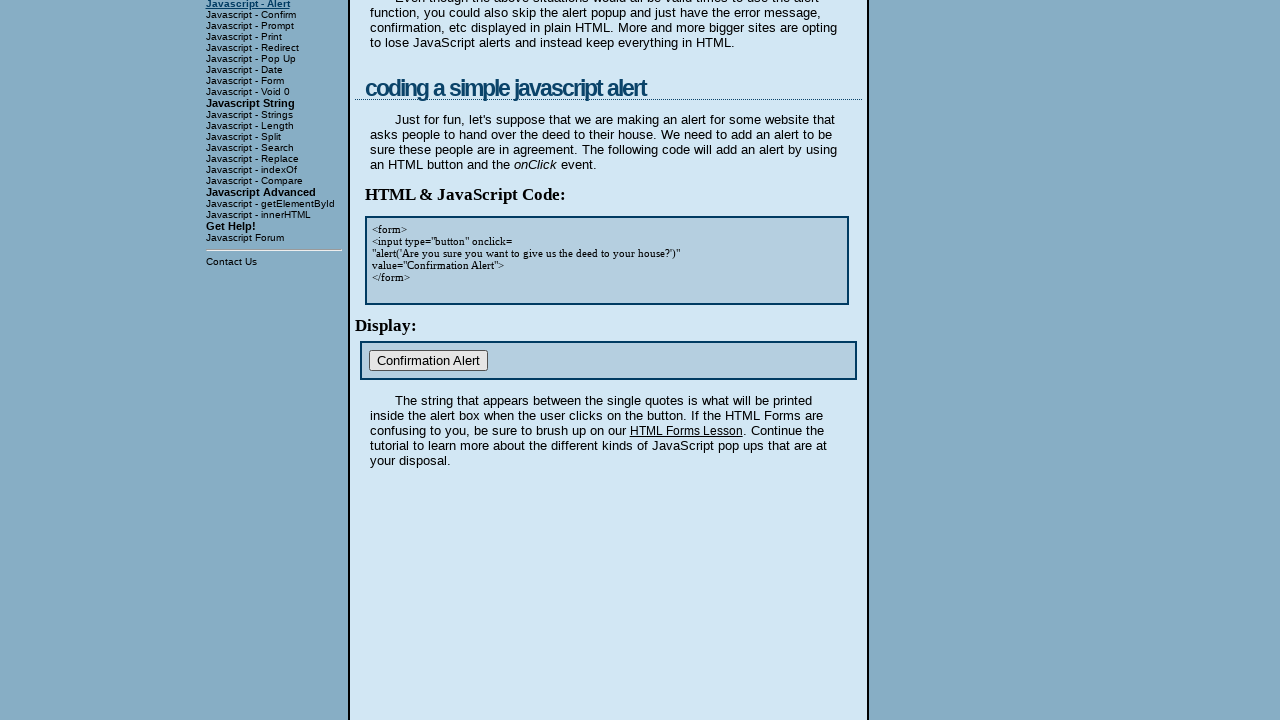

Waited for alert dialog to be processed
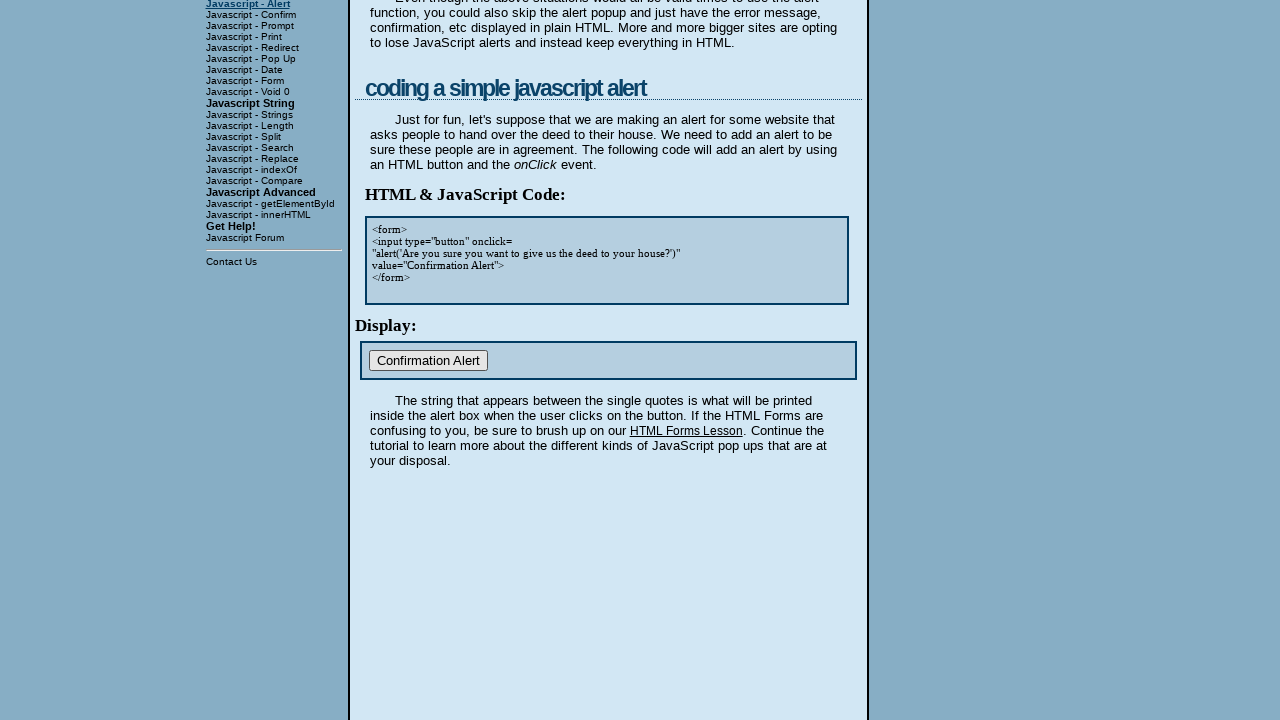

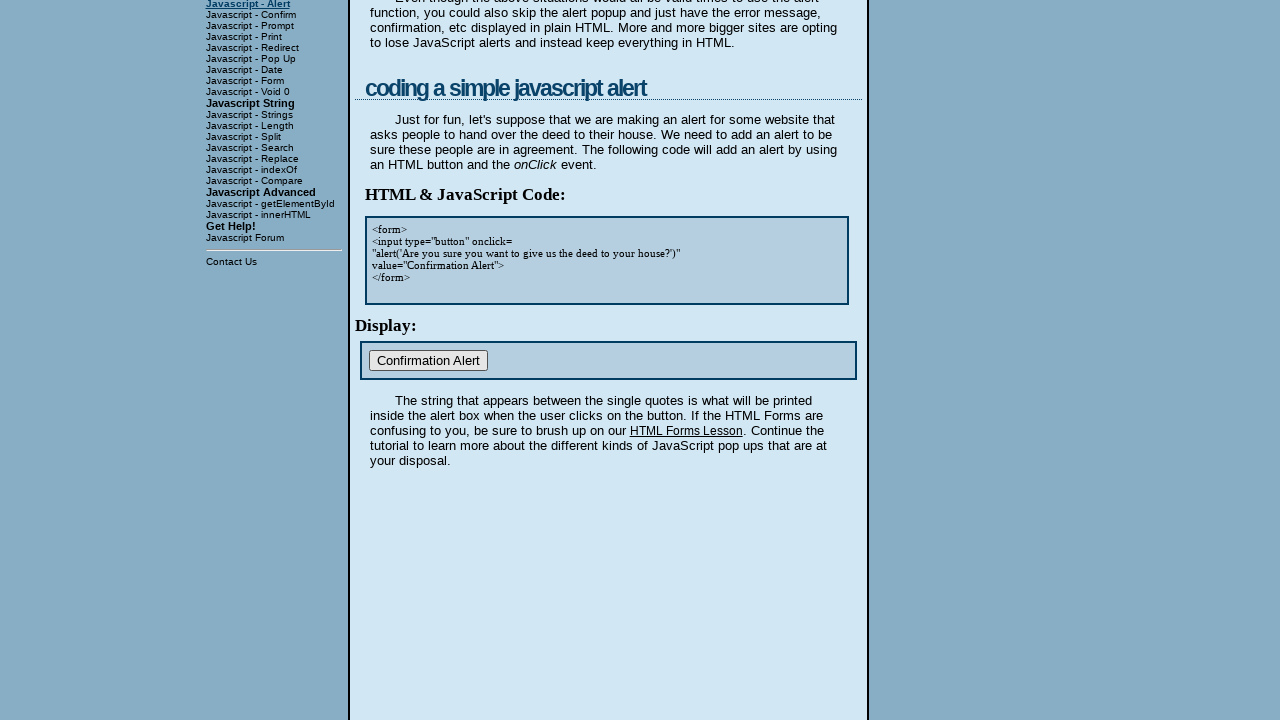